Tests dynamic loading functionality by clicking a start button and verifying text appears after loading completes

Starting URL: http://the-internet.herokuapp.com/dynamic_loading/2

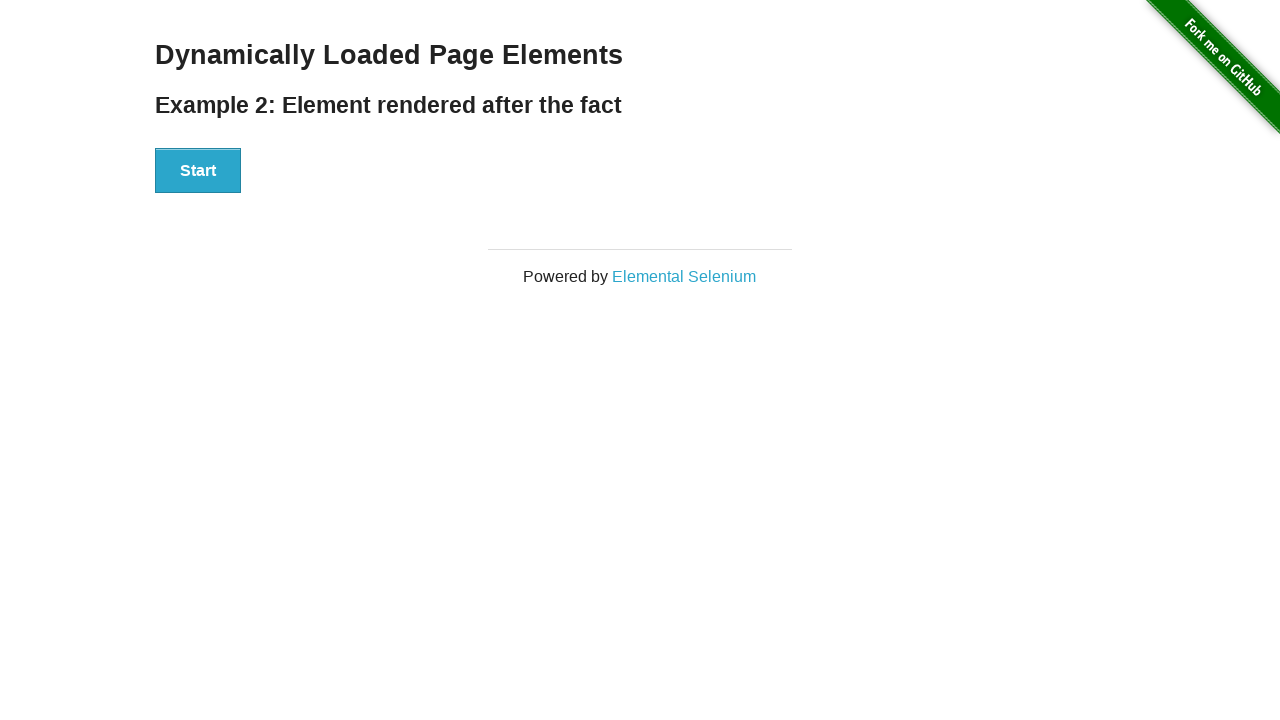

Clicked the start button to begin dynamic loading at (198, 171) on div#start>button
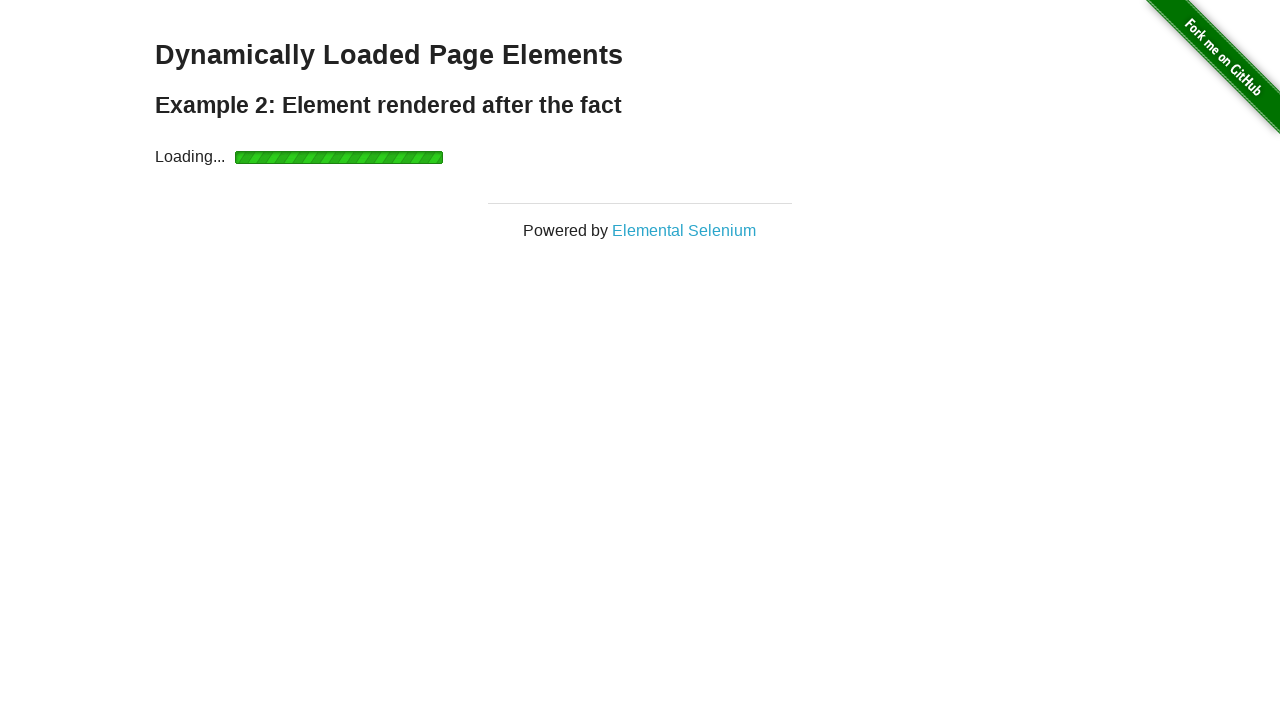

Waited for the finish text to appear after loading completed
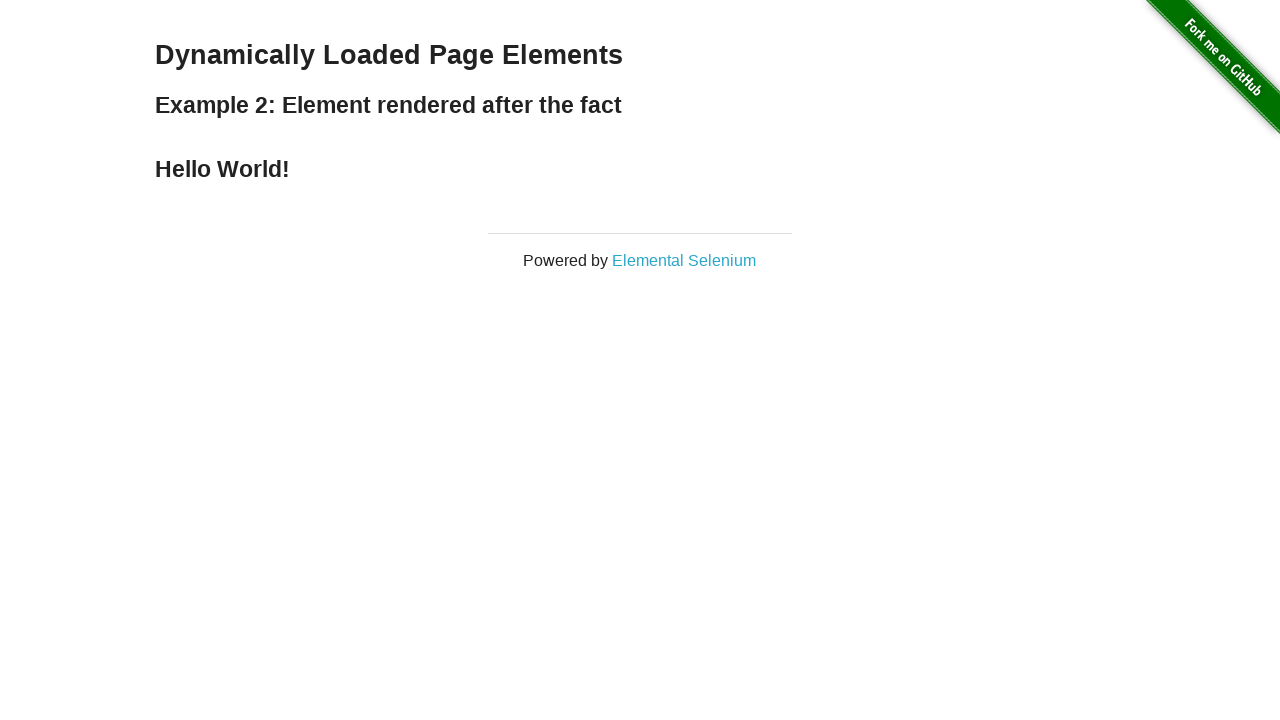

Verified that the loaded text displays 'Hello World!'
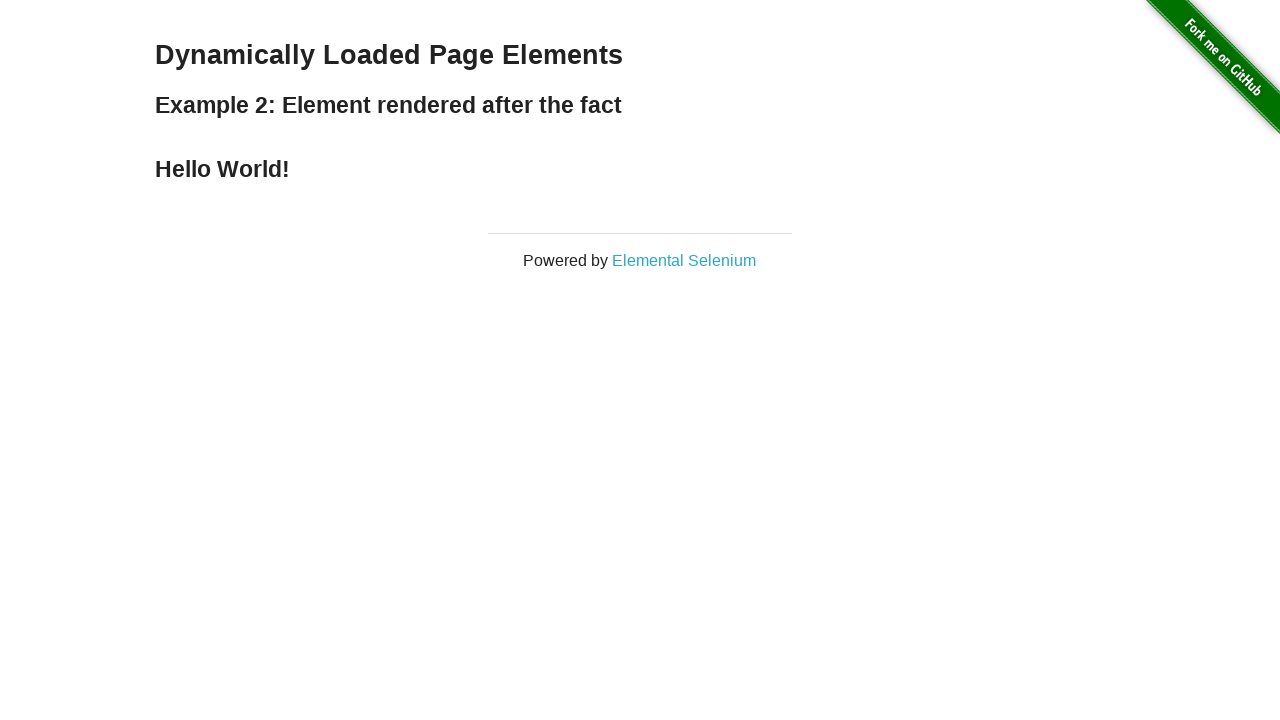

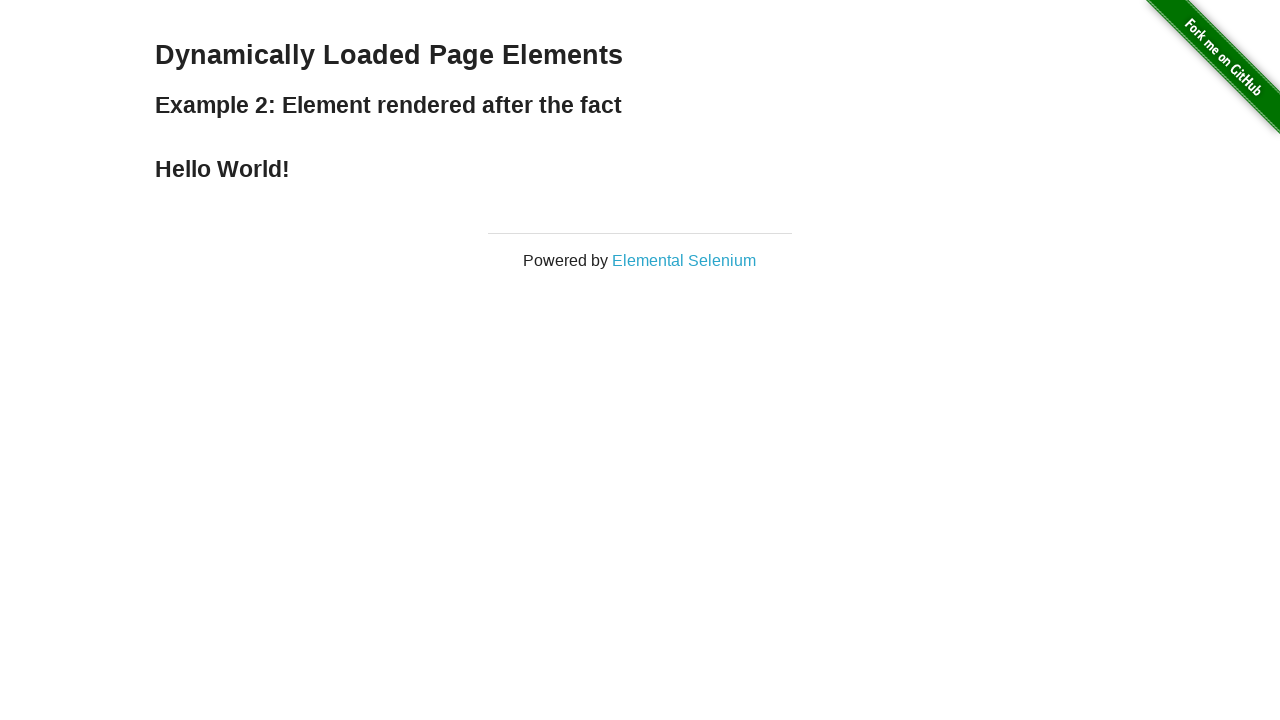